Tests the search functionality on python.org by entering "pycon" in the search box and submitting the search to verify results are returned.

Starting URL: http://www.python.org

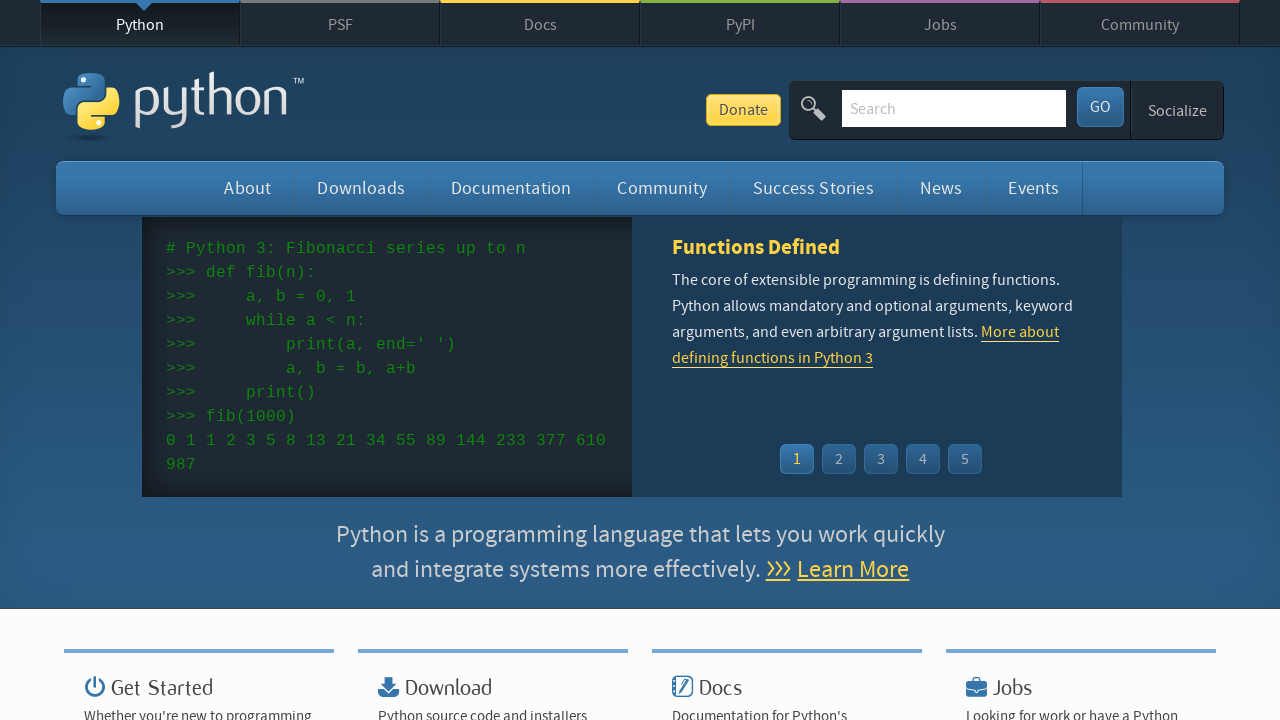

Verified 'Python' is in page title
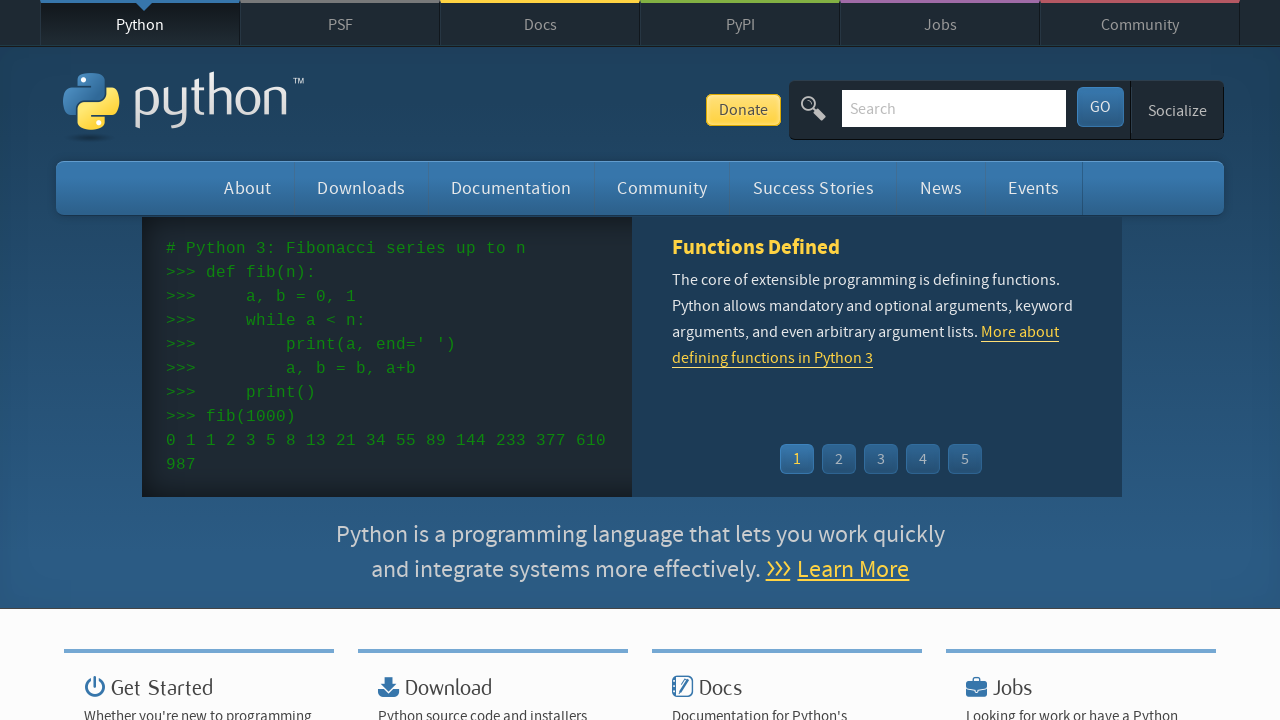

Filled search box with 'pycon' on input[name='q']
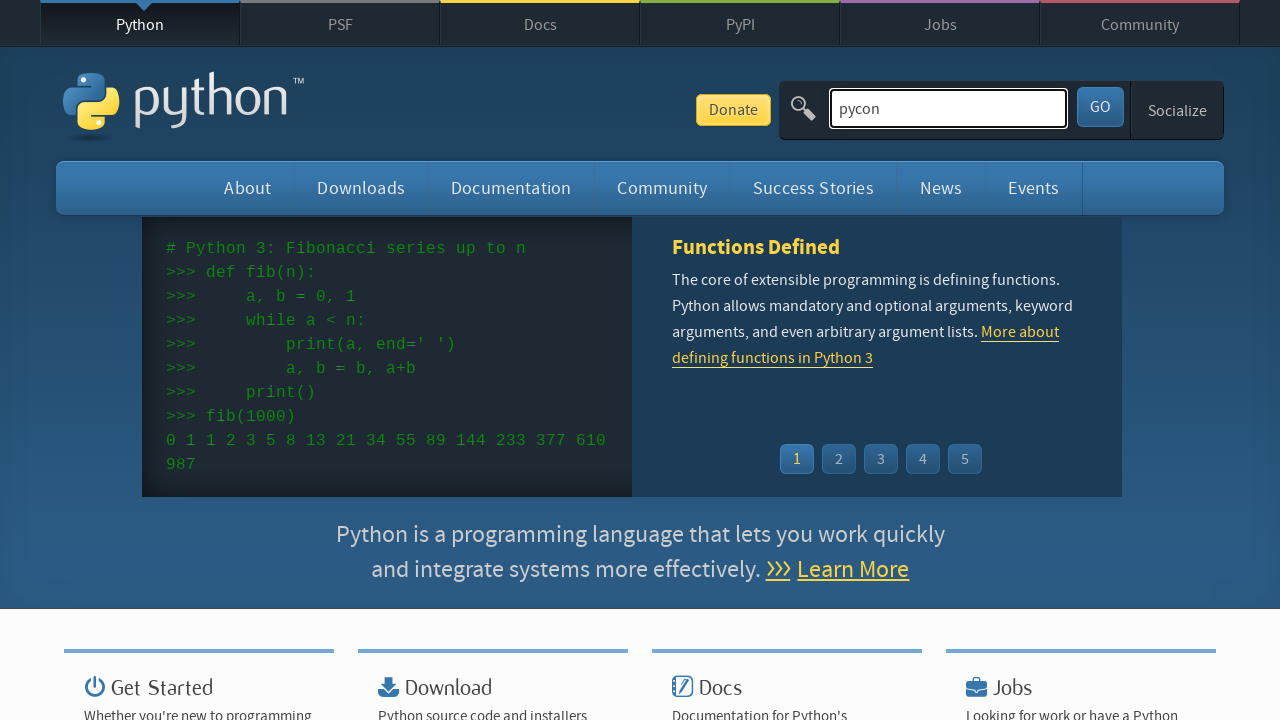

Pressed Enter to submit search for 'pycon' on input[name='q']
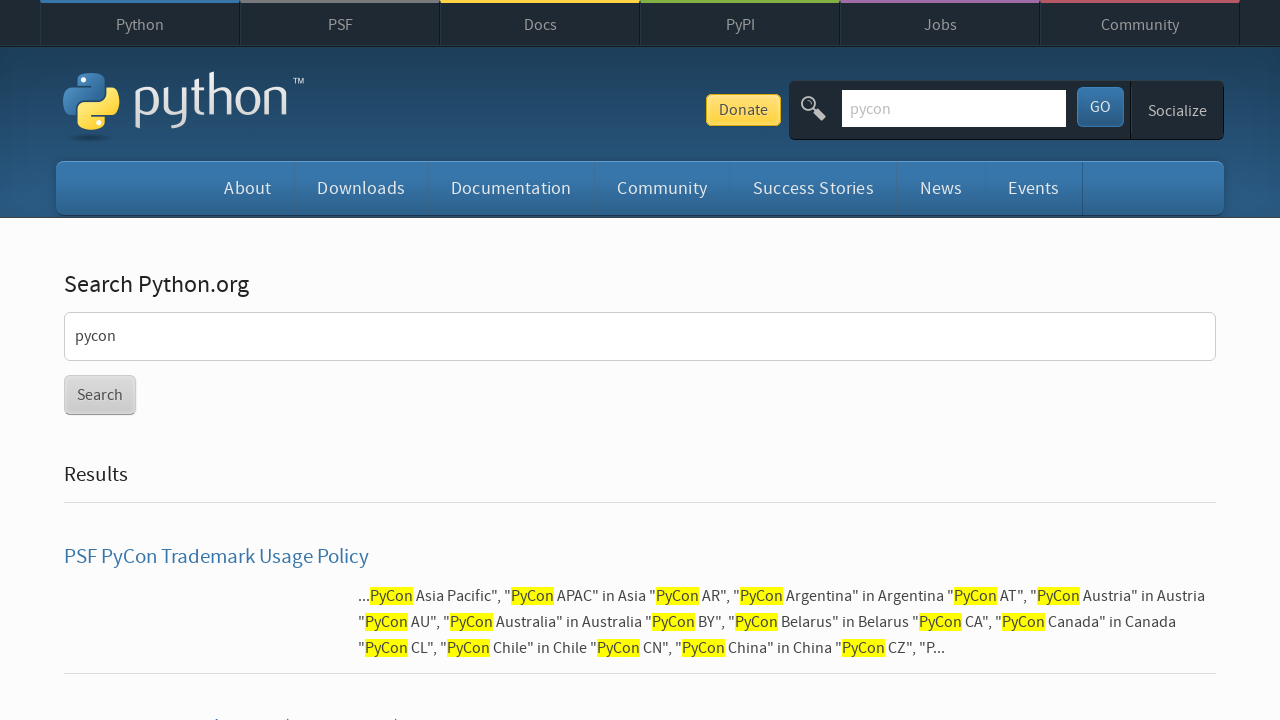

Waited for search results page to load
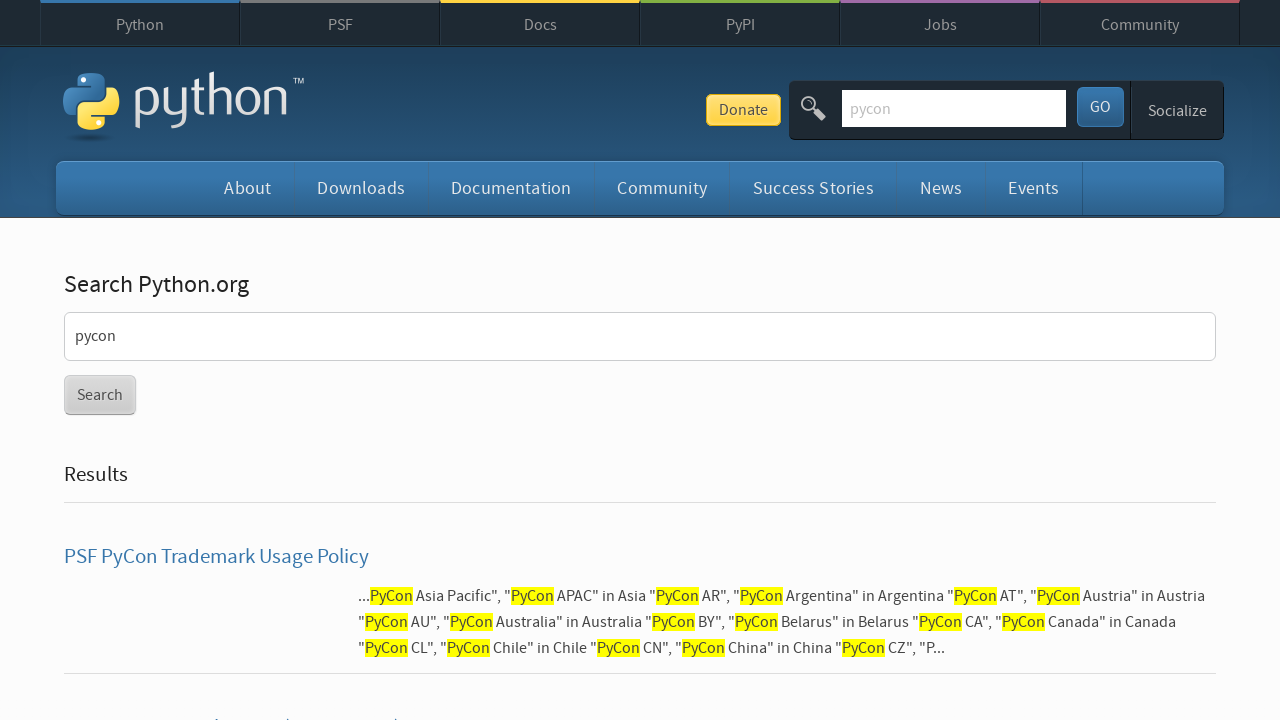

Verified search results were found (no 'No results found' message)
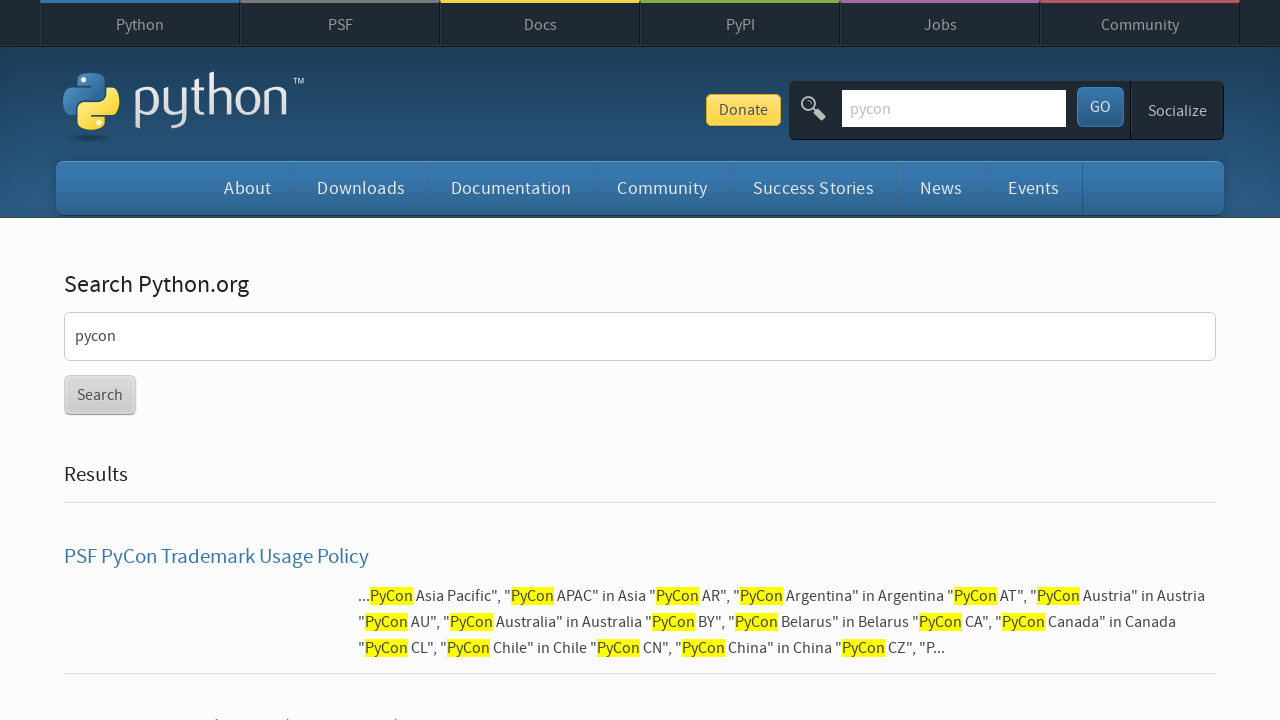

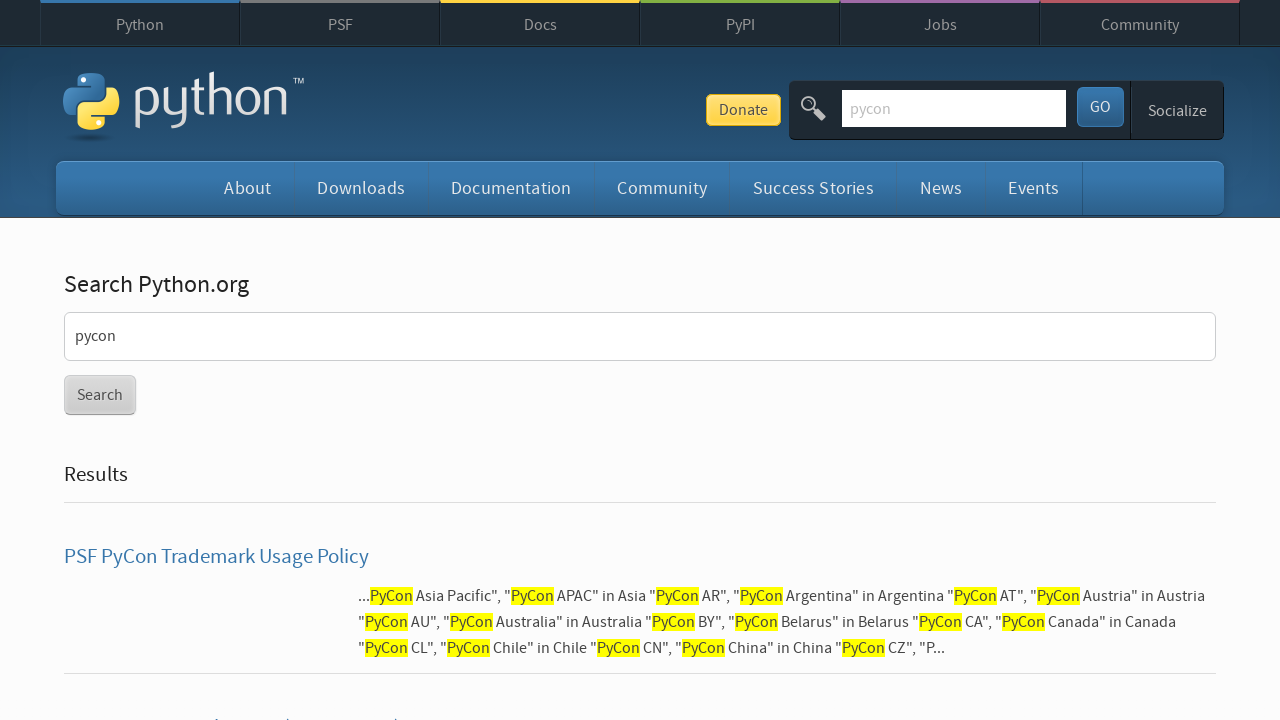